Tests unmarking completed todo items by unchecking their checkboxes

Starting URL: https://demo.playwright.dev/todomvc

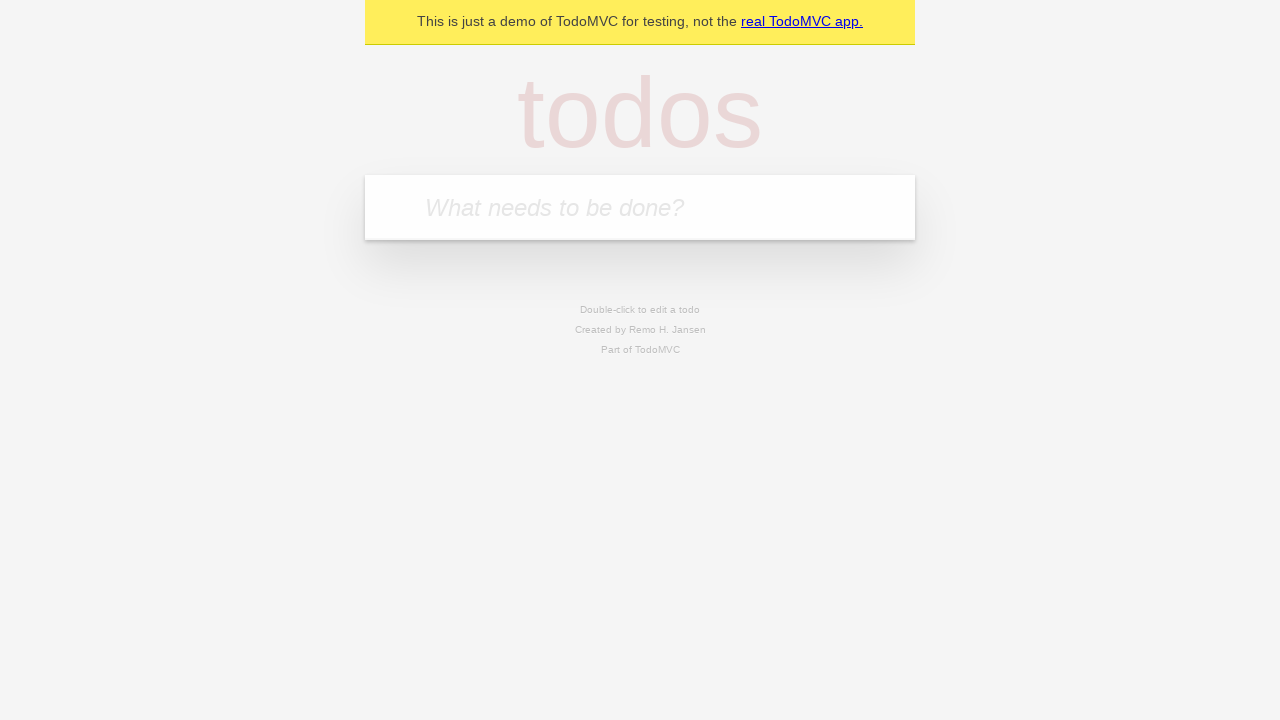

Located the todo input field
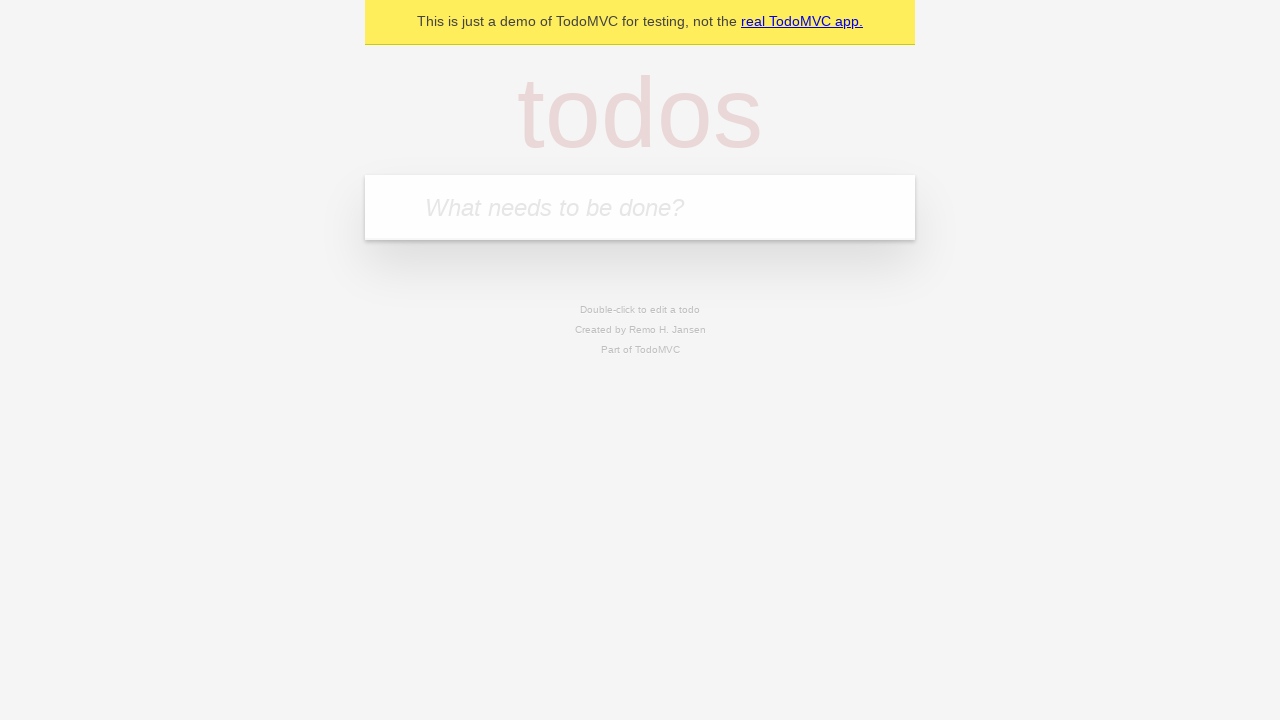

Filled todo input with 'buy some cheese' on internal:attr=[placeholder="What needs to be done?"i]
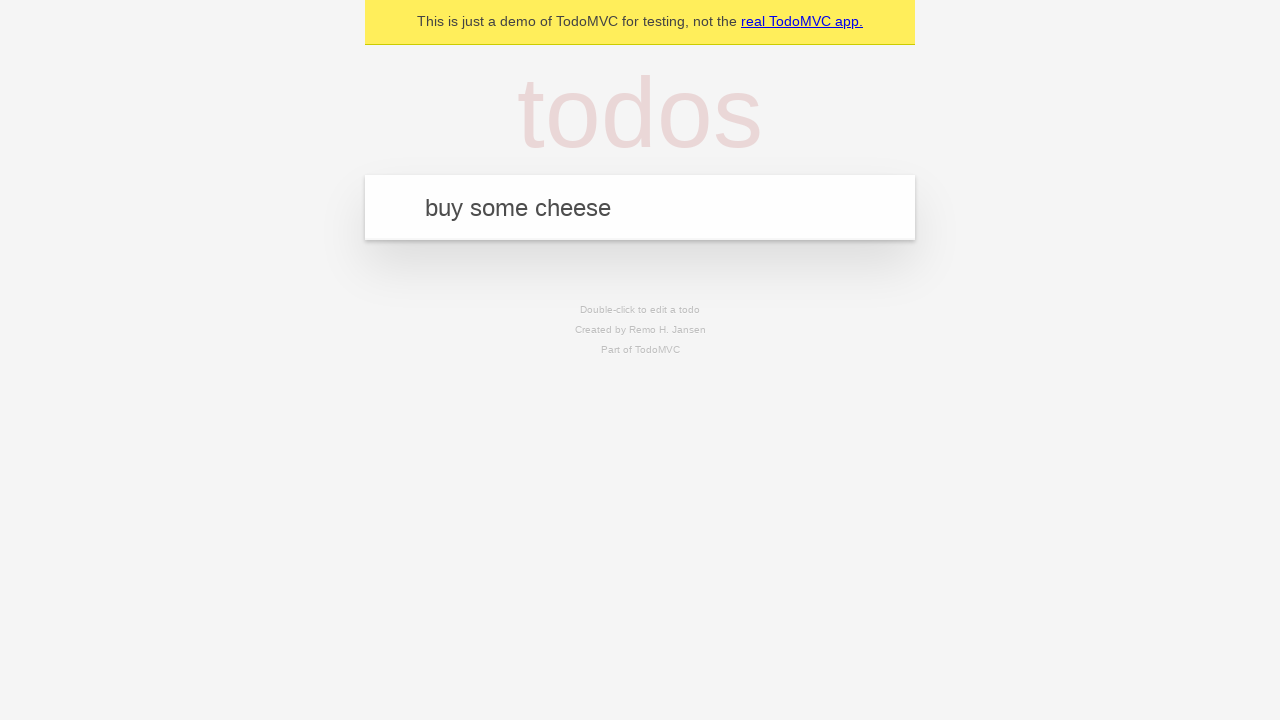

Pressed Enter to create todo item 'buy some cheese' on internal:attr=[placeholder="What needs to be done?"i]
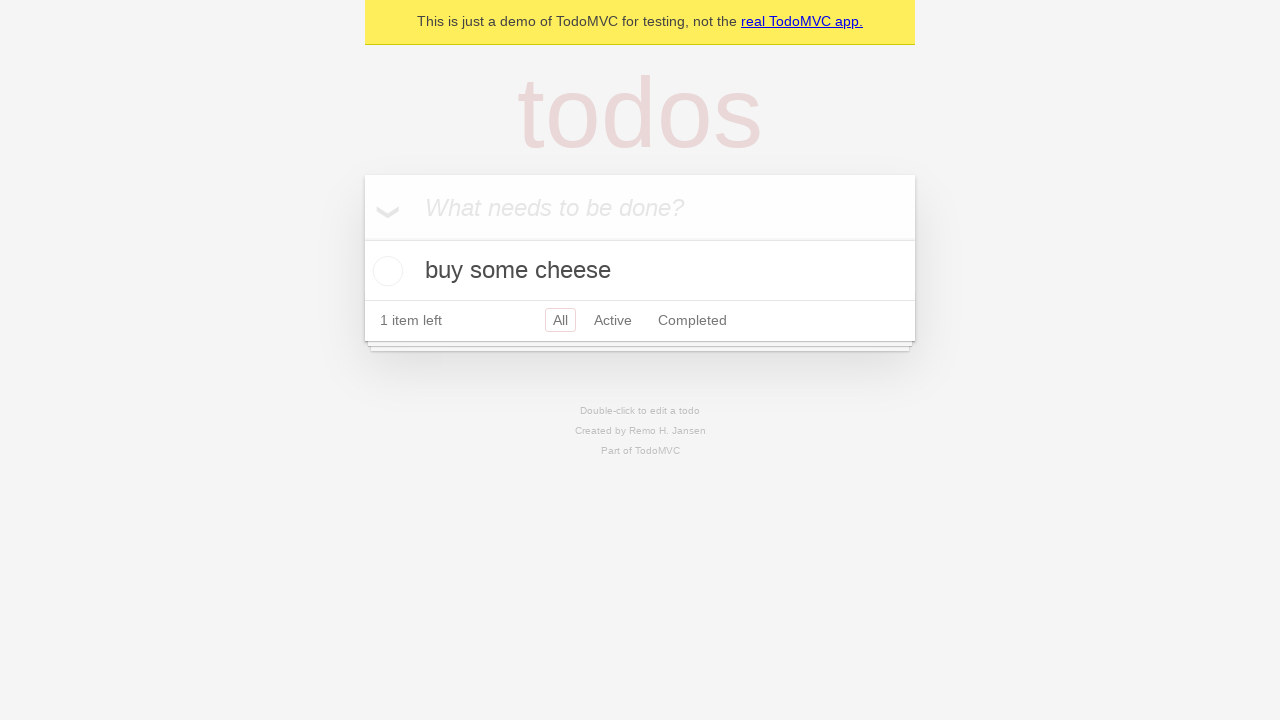

Filled todo input with 'feed the cat' on internal:attr=[placeholder="What needs to be done?"i]
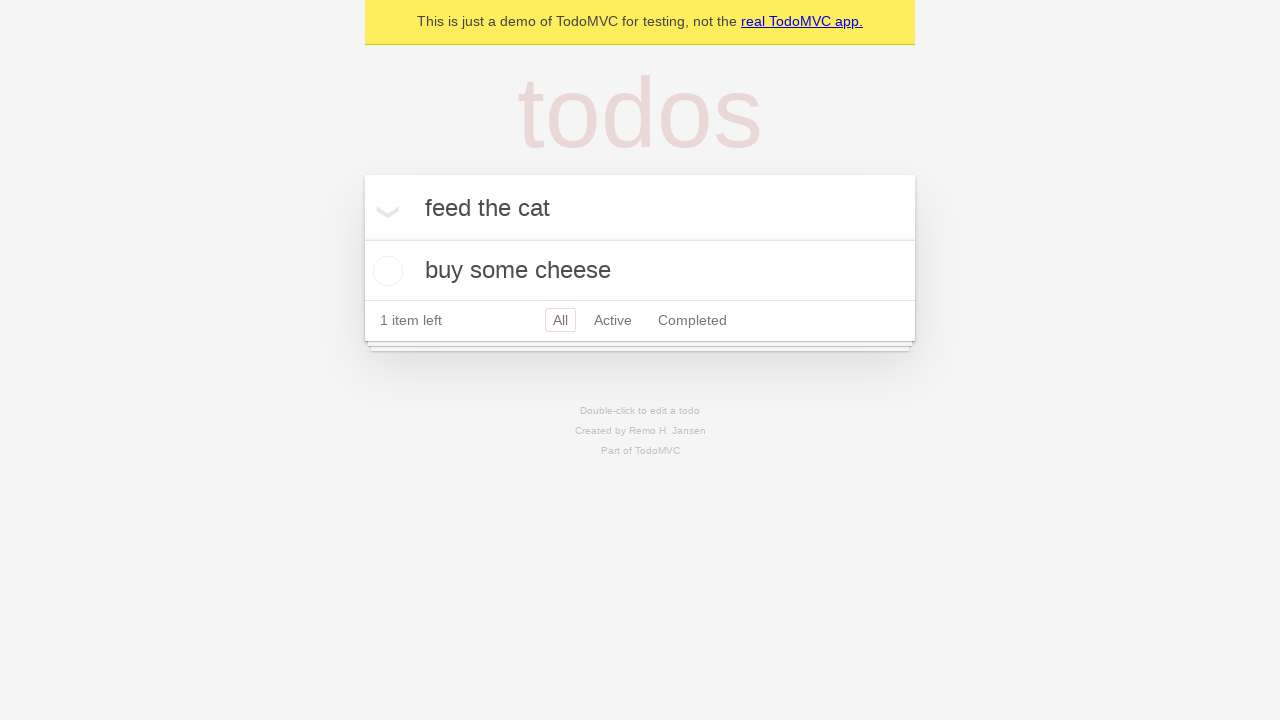

Pressed Enter to create todo item 'feed the cat' on internal:attr=[placeholder="What needs to be done?"i]
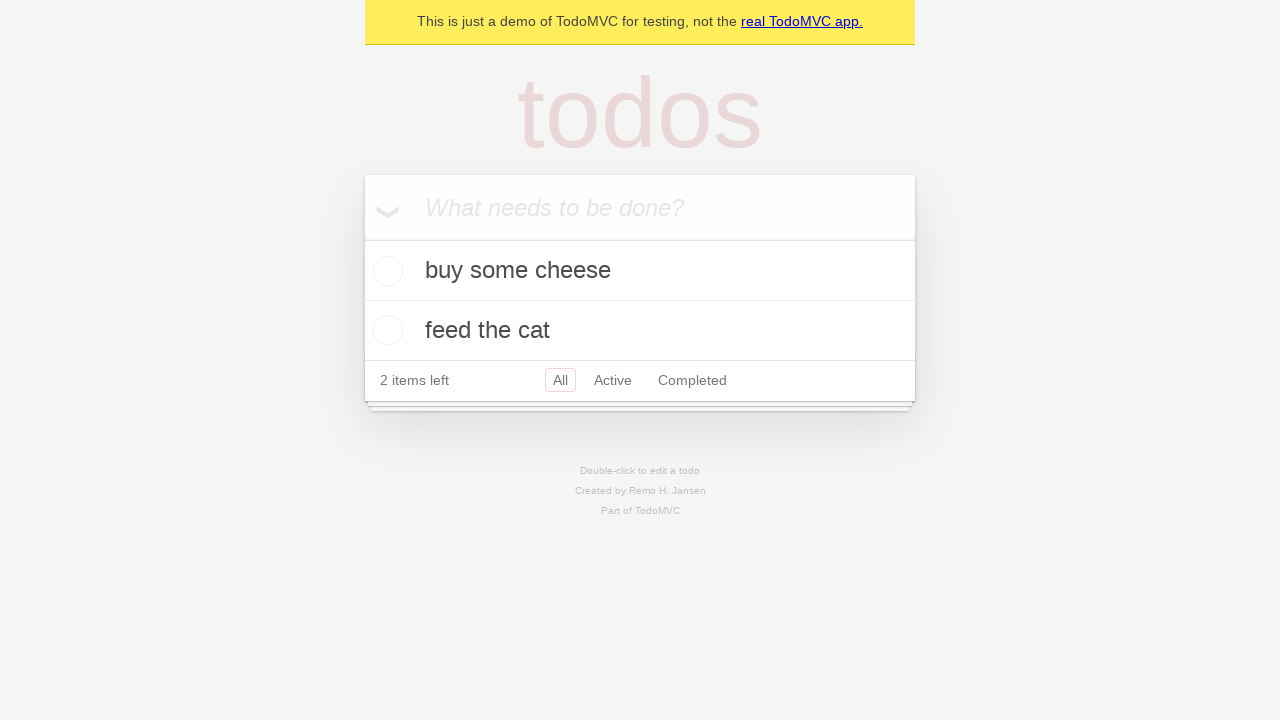

Waited for both todo items to be created
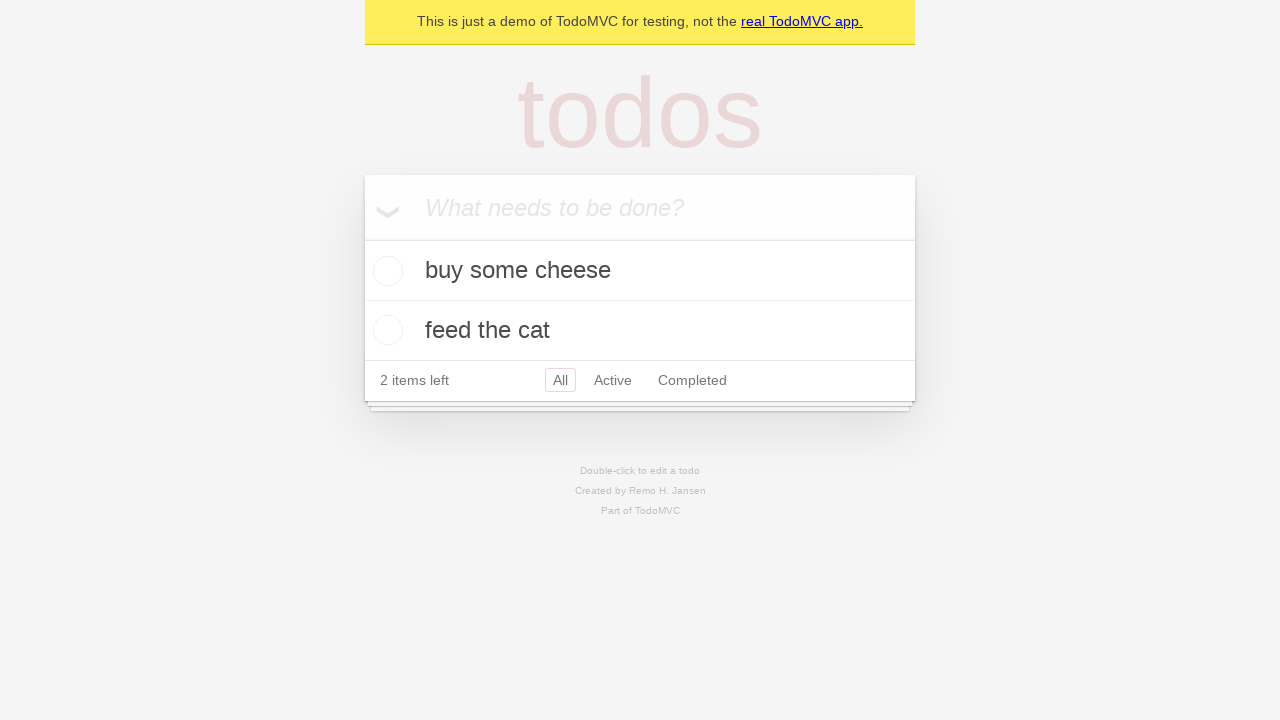

Located the first todo item
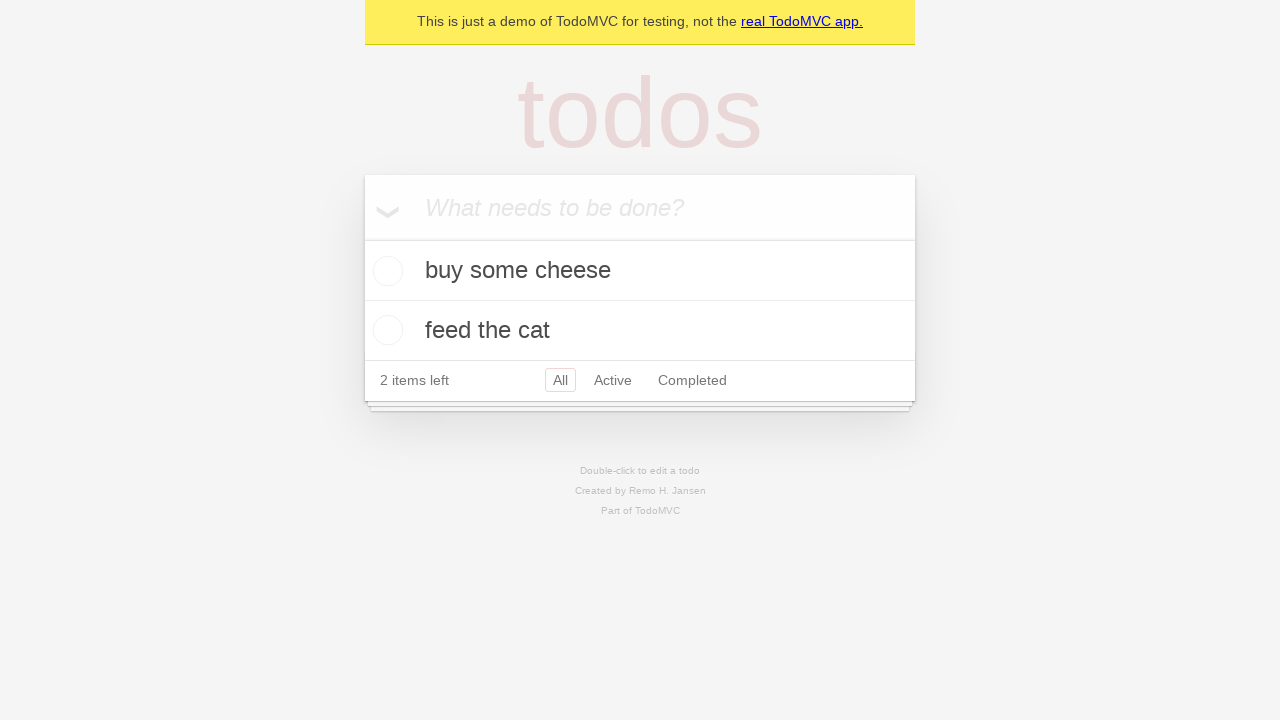

Located the checkbox for the first todo item
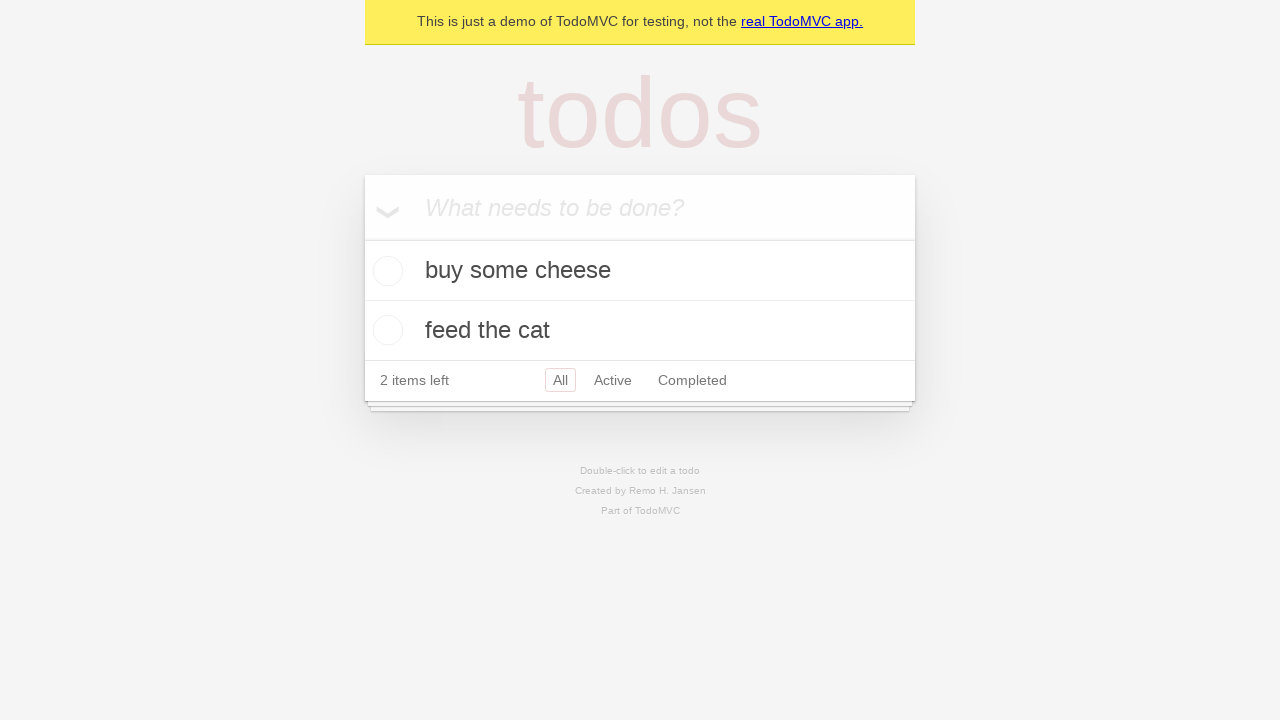

Checked the first todo item checkbox at (385, 271) on internal:testid=[data-testid="todo-item"s] >> nth=0 >> internal:role=checkbox
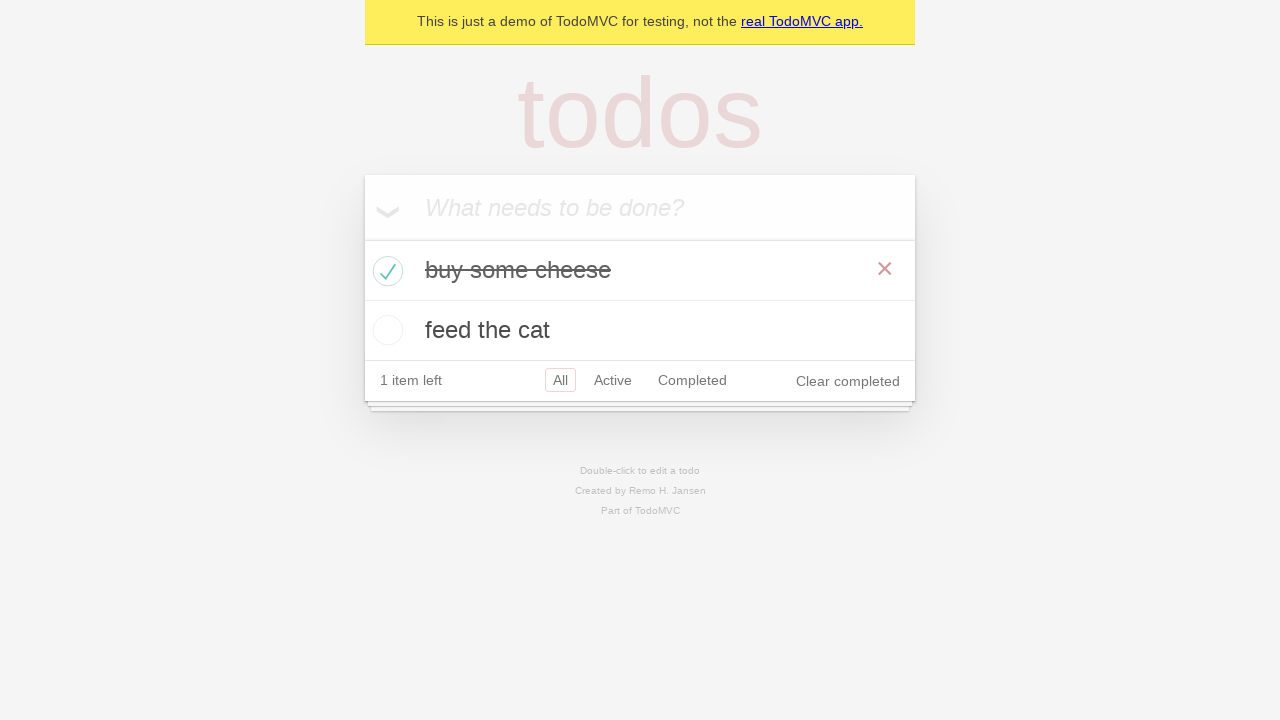

Unchecked the first todo item checkbox to mark it incomplete at (385, 271) on internal:testid=[data-testid="todo-item"s] >> nth=0 >> internal:role=checkbox
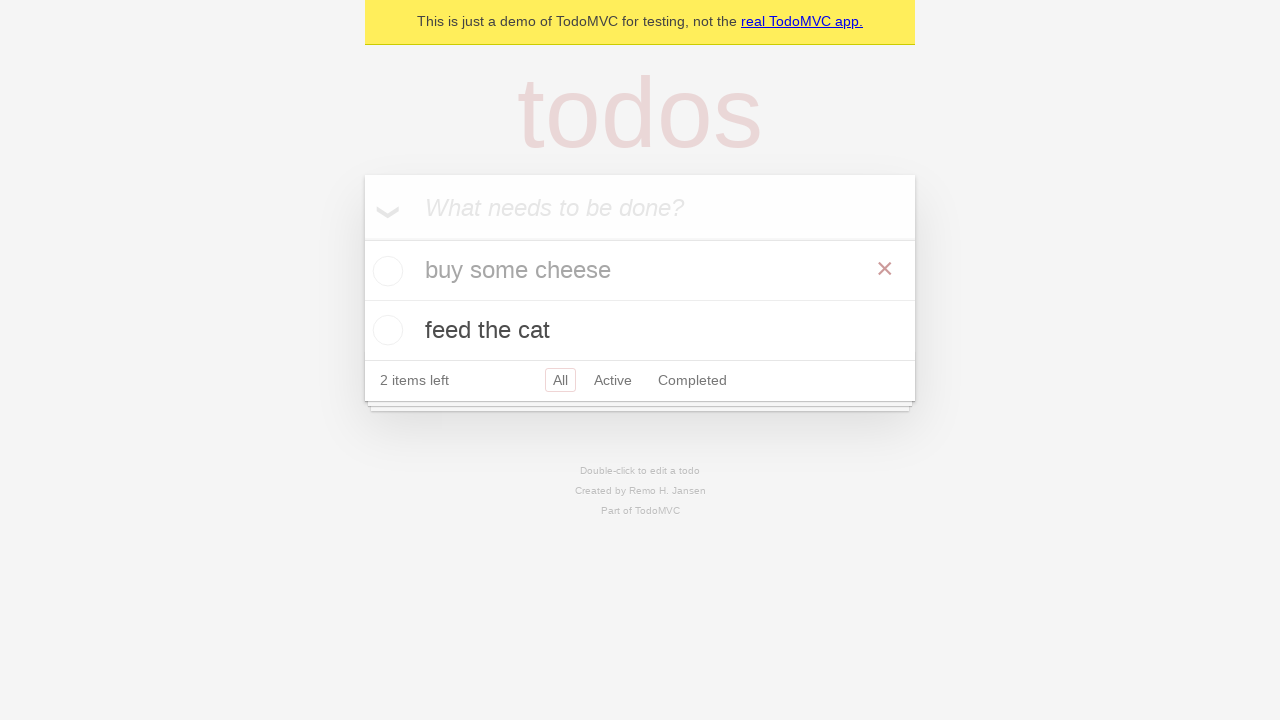

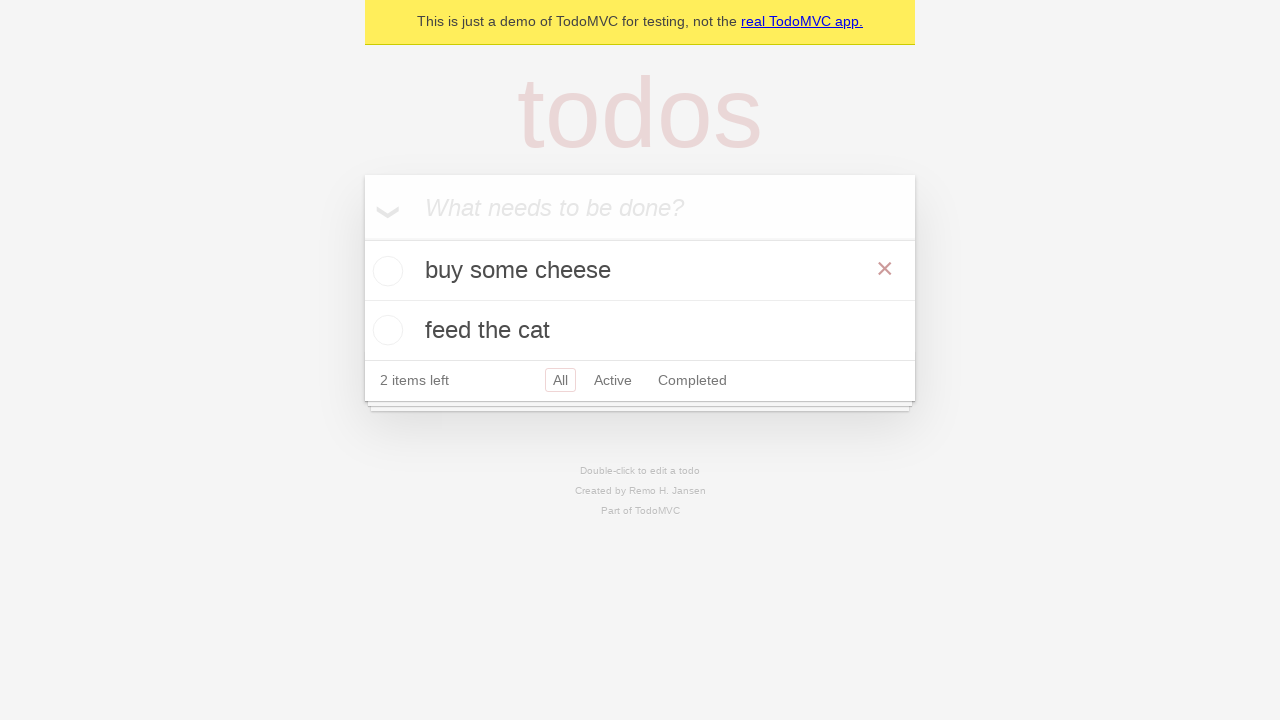